Tests custom drag and drop implementation using click-and-hold, move, and release actions

Starting URL: https://jqueryui.com/

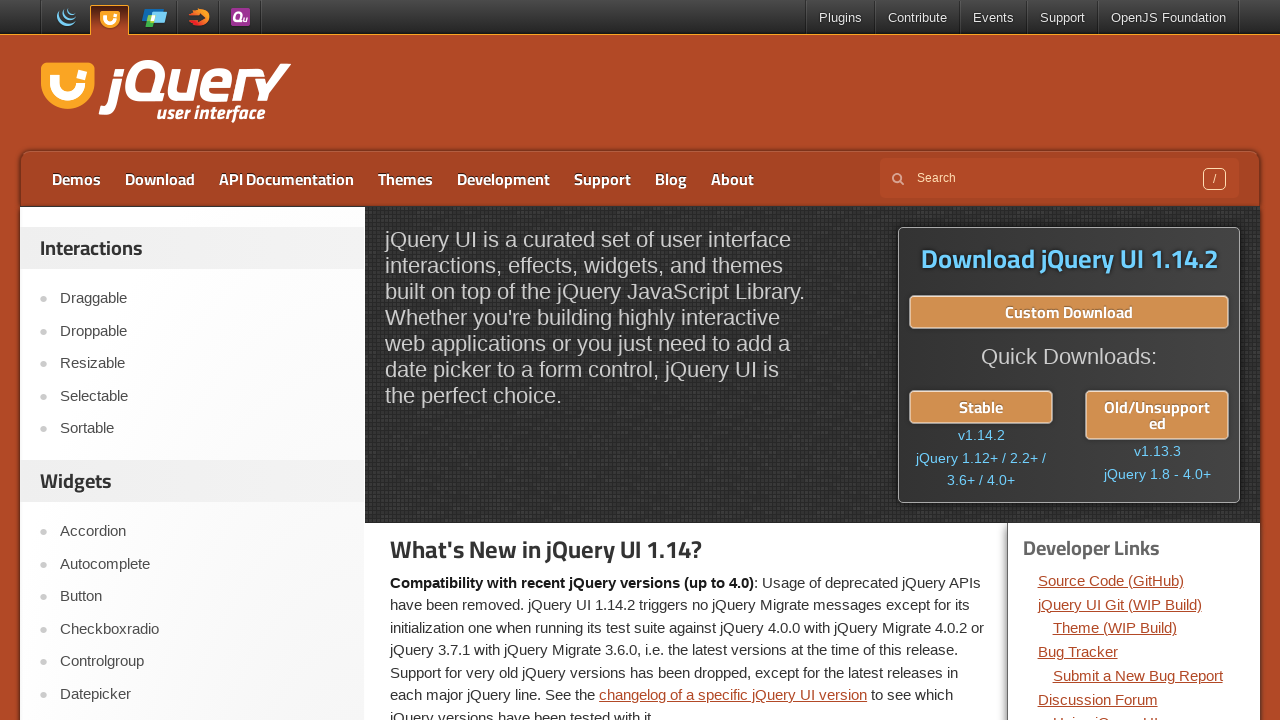

Clicked on Droppable link at (202, 331) on text=Droppable
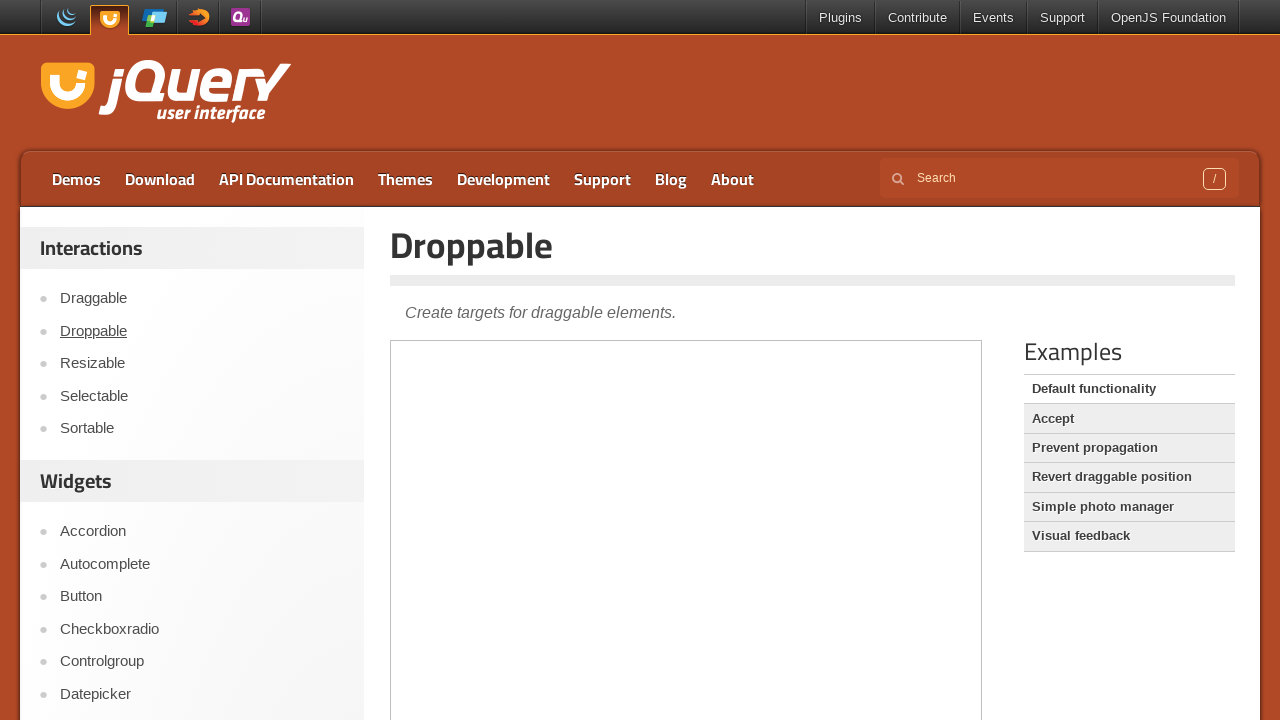

Located iframe containing the demo
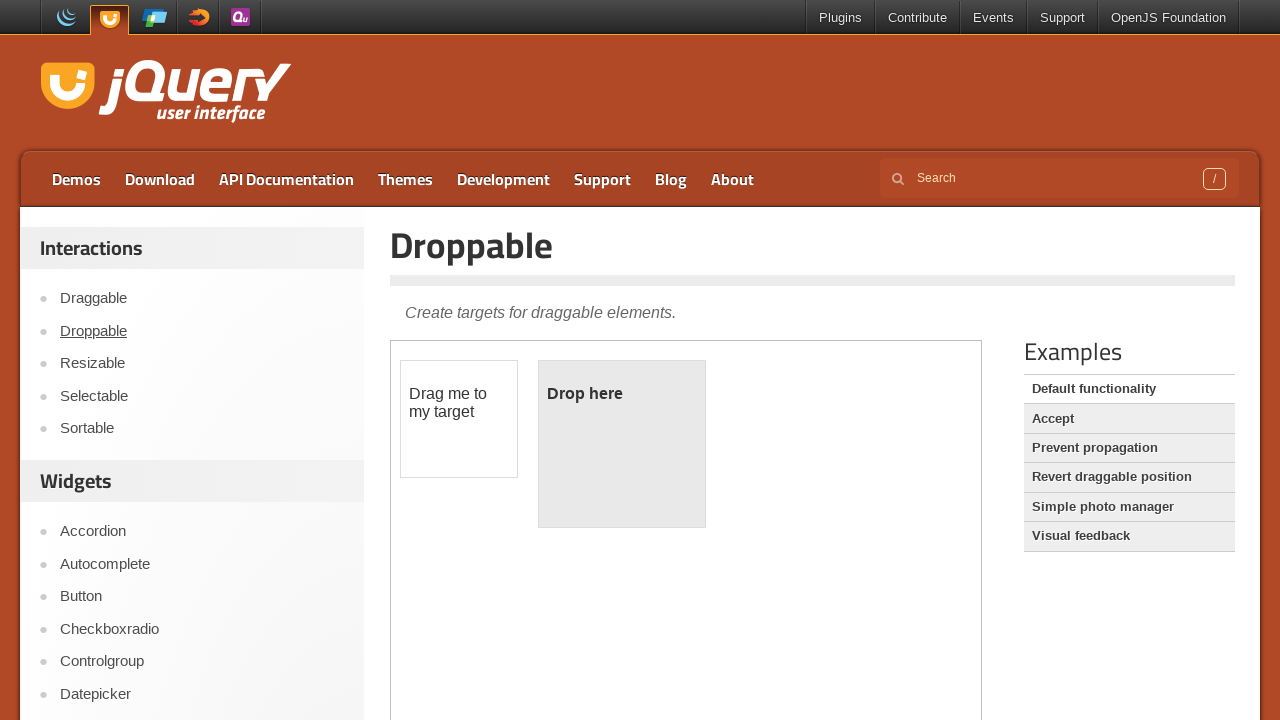

Located draggable element
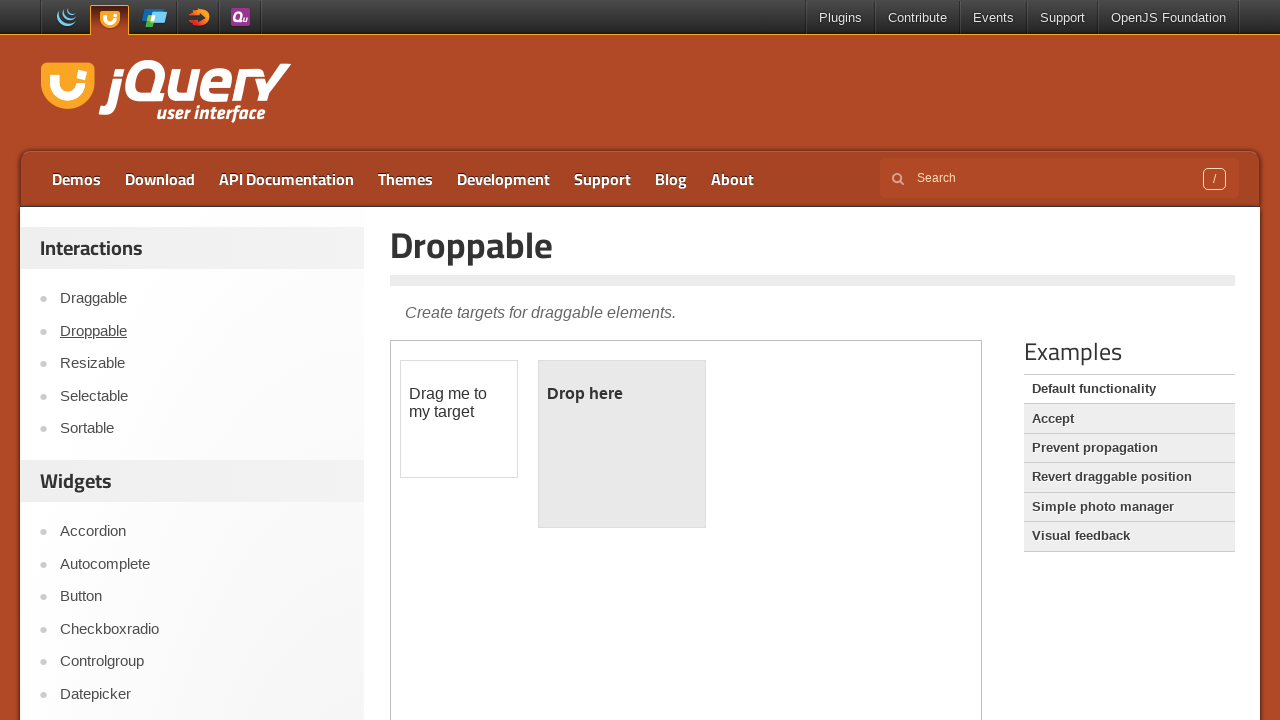

Located droppable target element
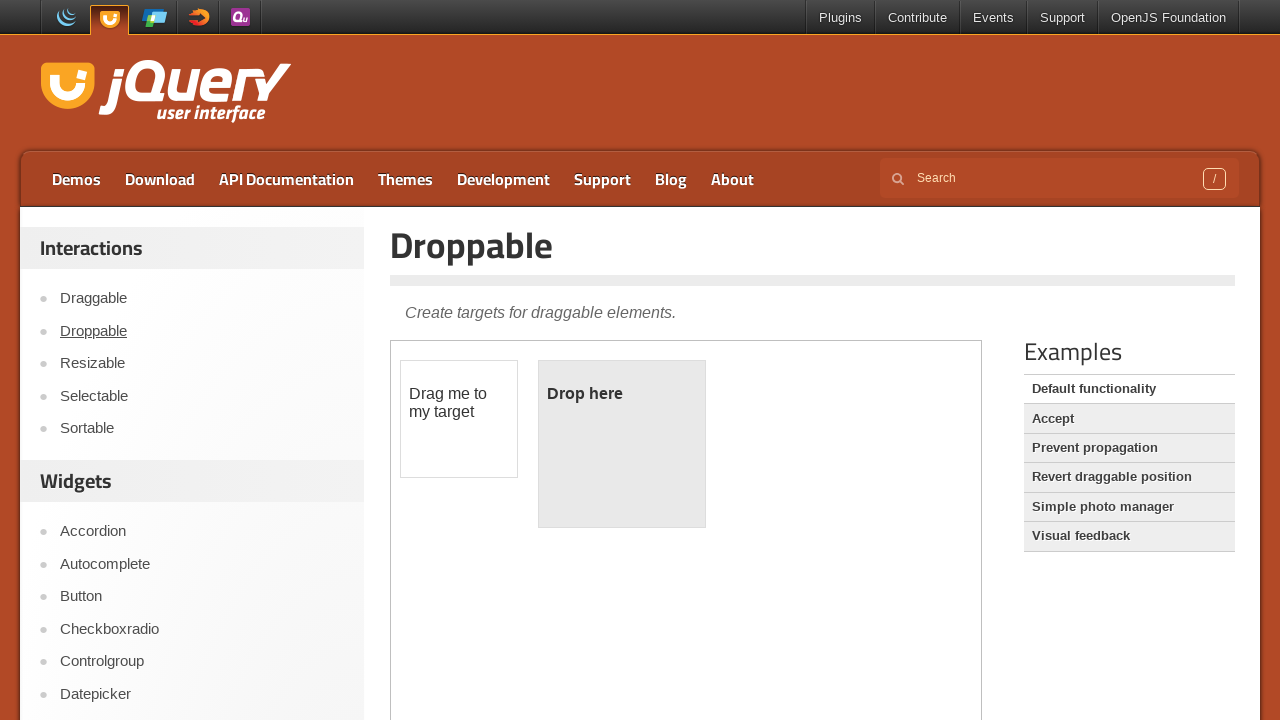

Performed custom drag and drop from draggable to droppable element at (622, 444)
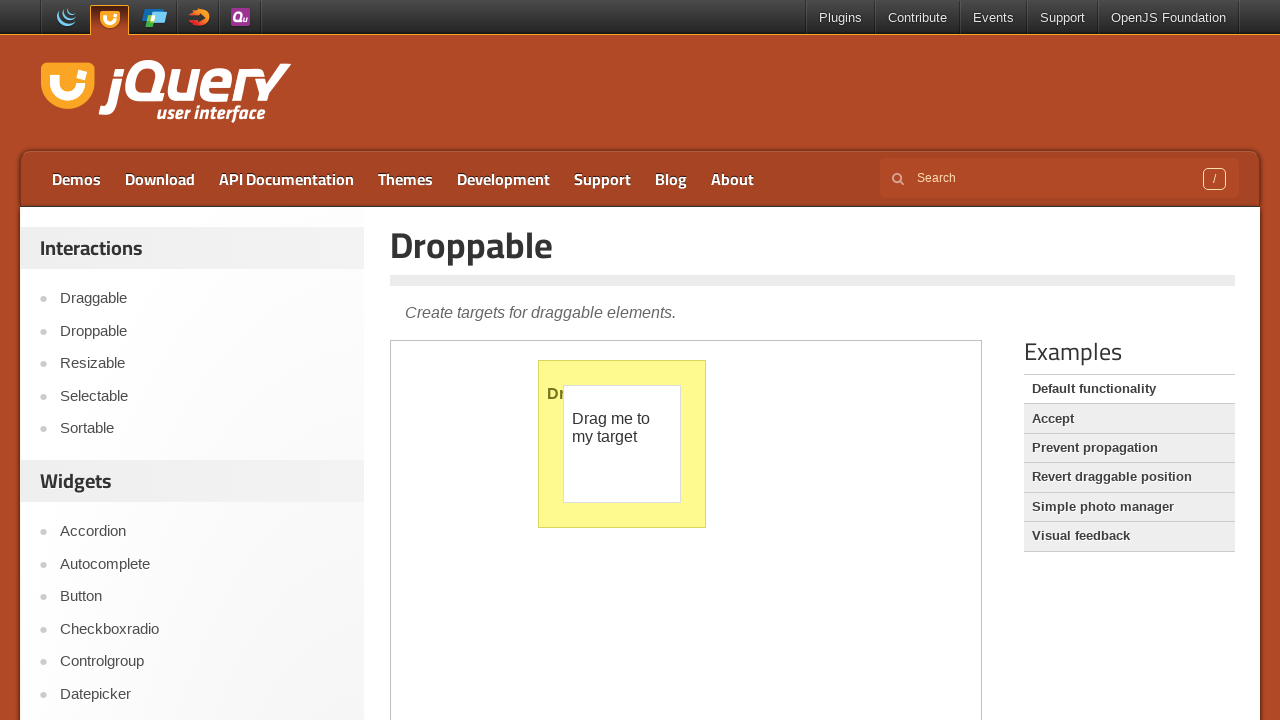

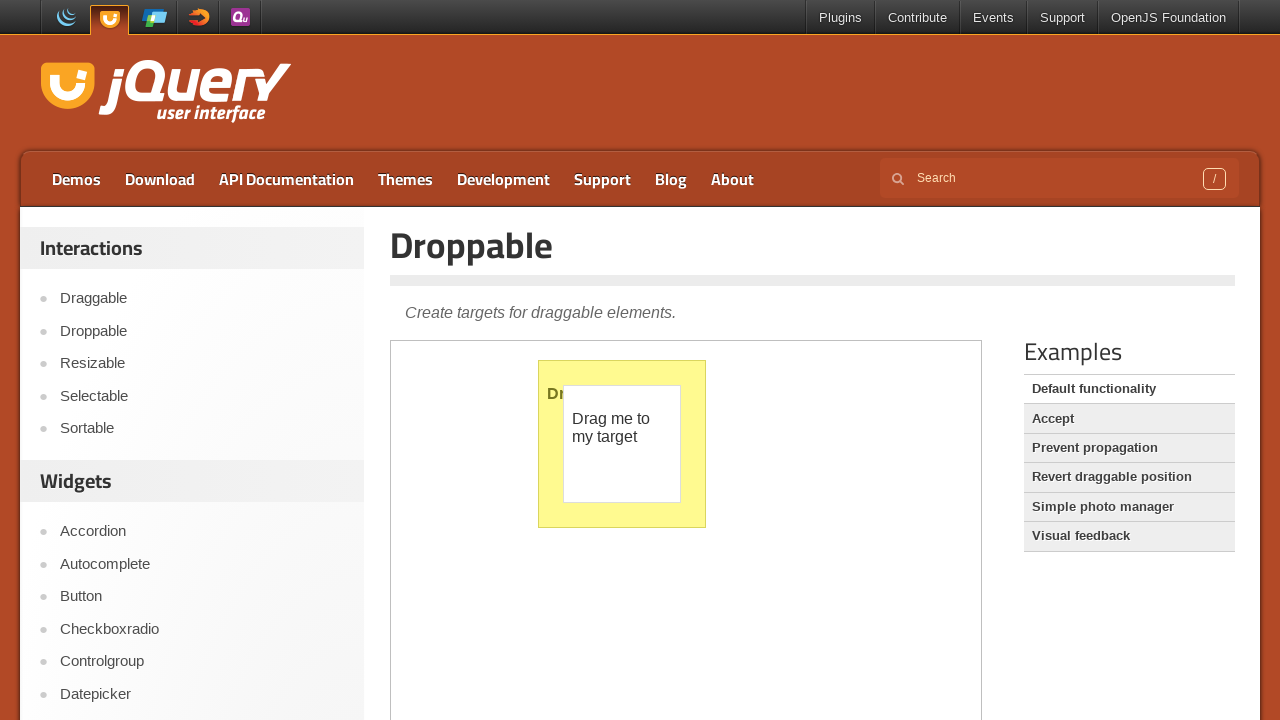